Simple navigation test that loads the nopCommerce demo site homepage

Starting URL: https://demo.nopcommerce.com/

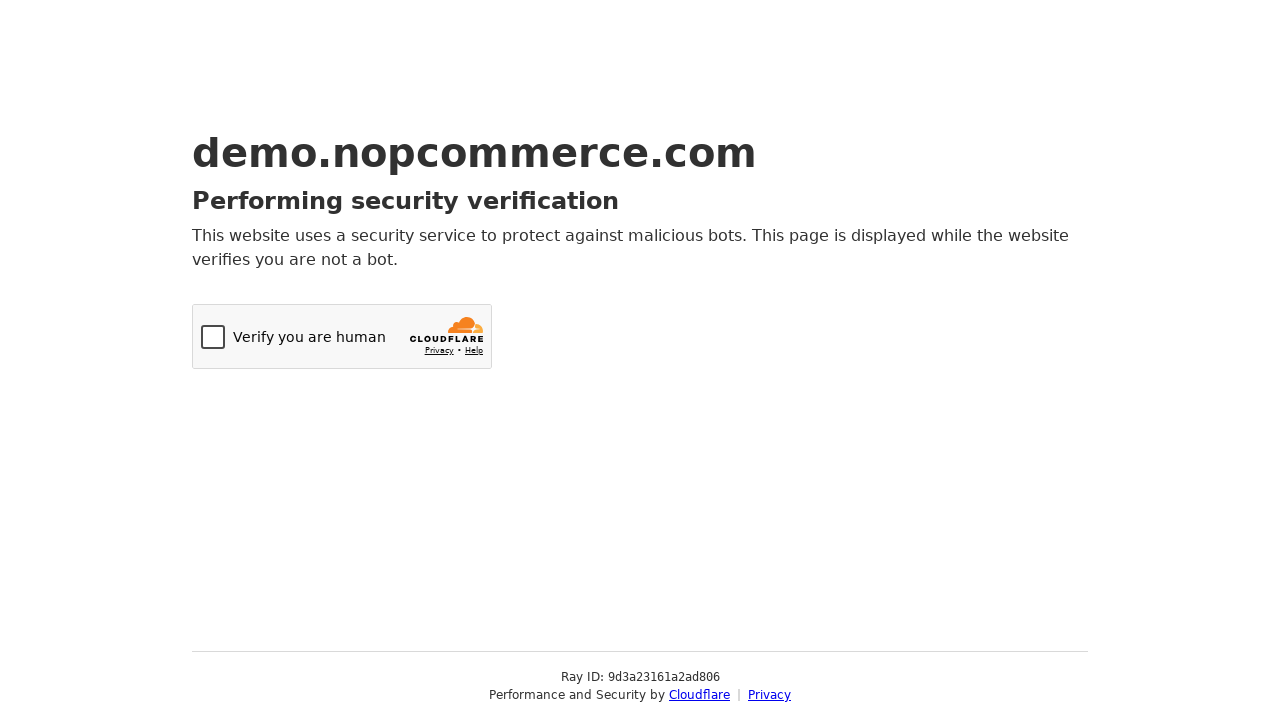

Navigated to nopCommerce demo site homepage
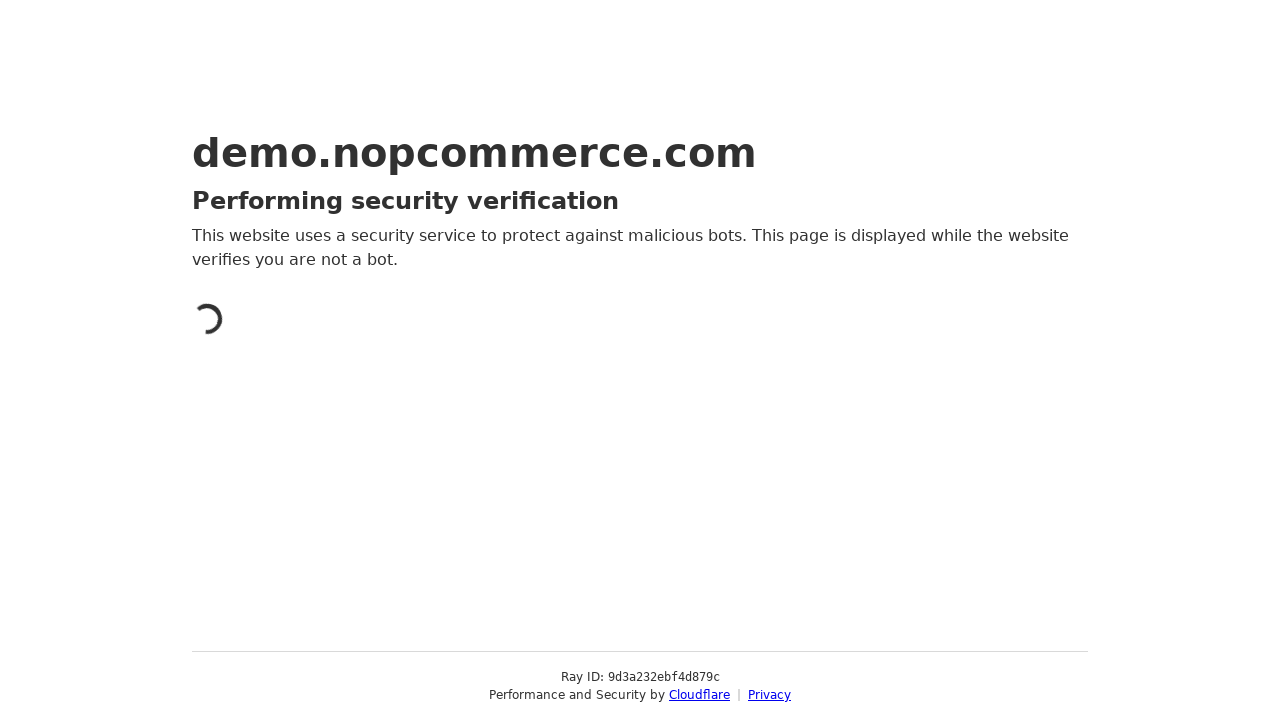

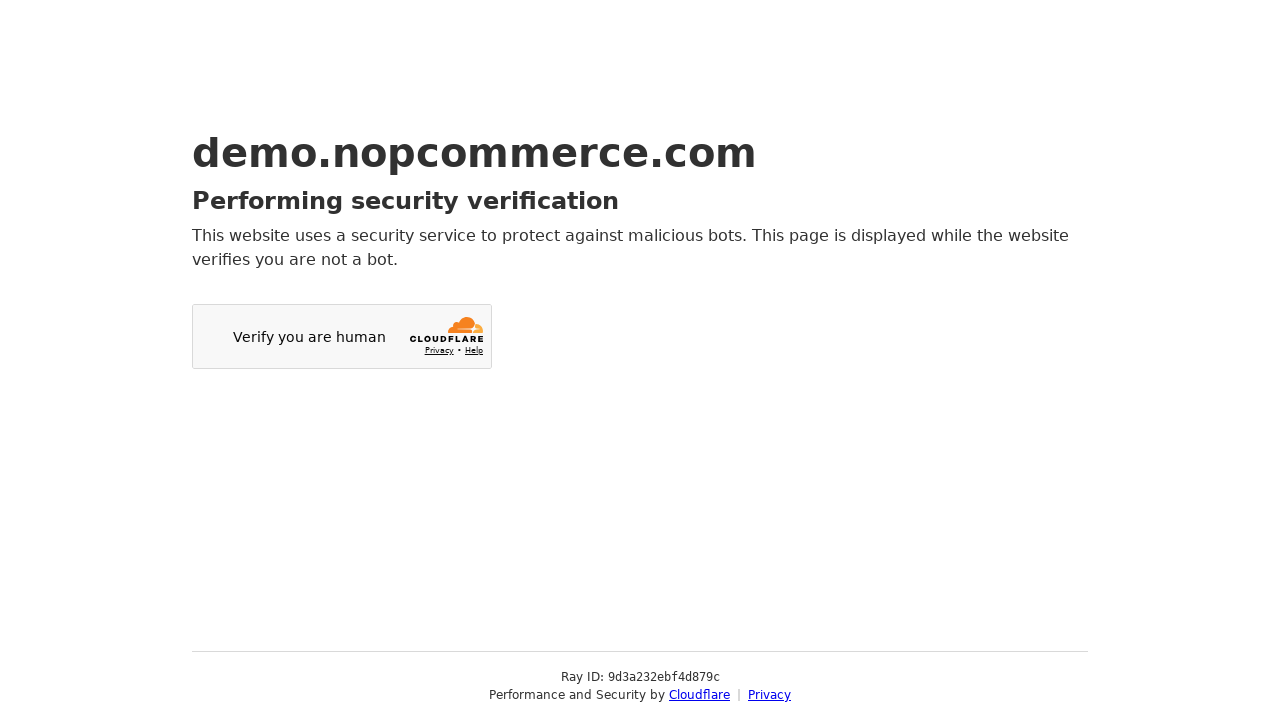